Navigates to the DemoQA links page and verifies that link elements are present on the page

Starting URL: https://demoqa.com/links

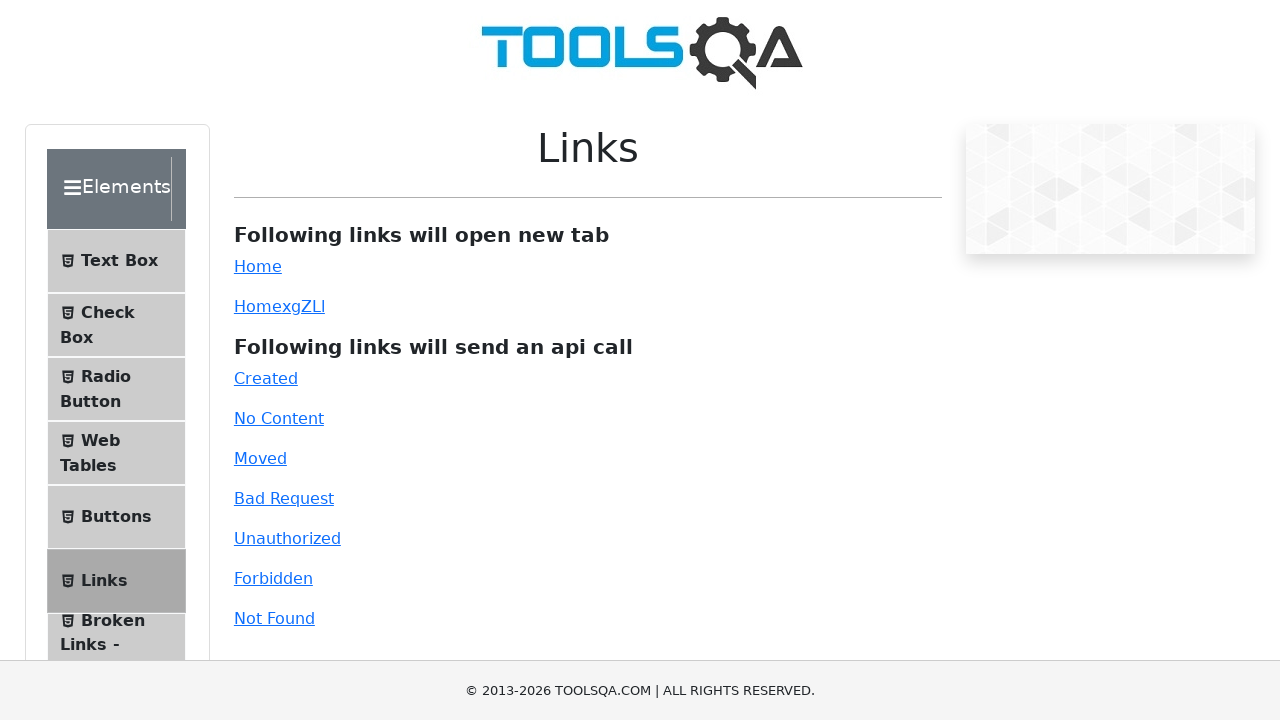

Navigated to DemoQA links page
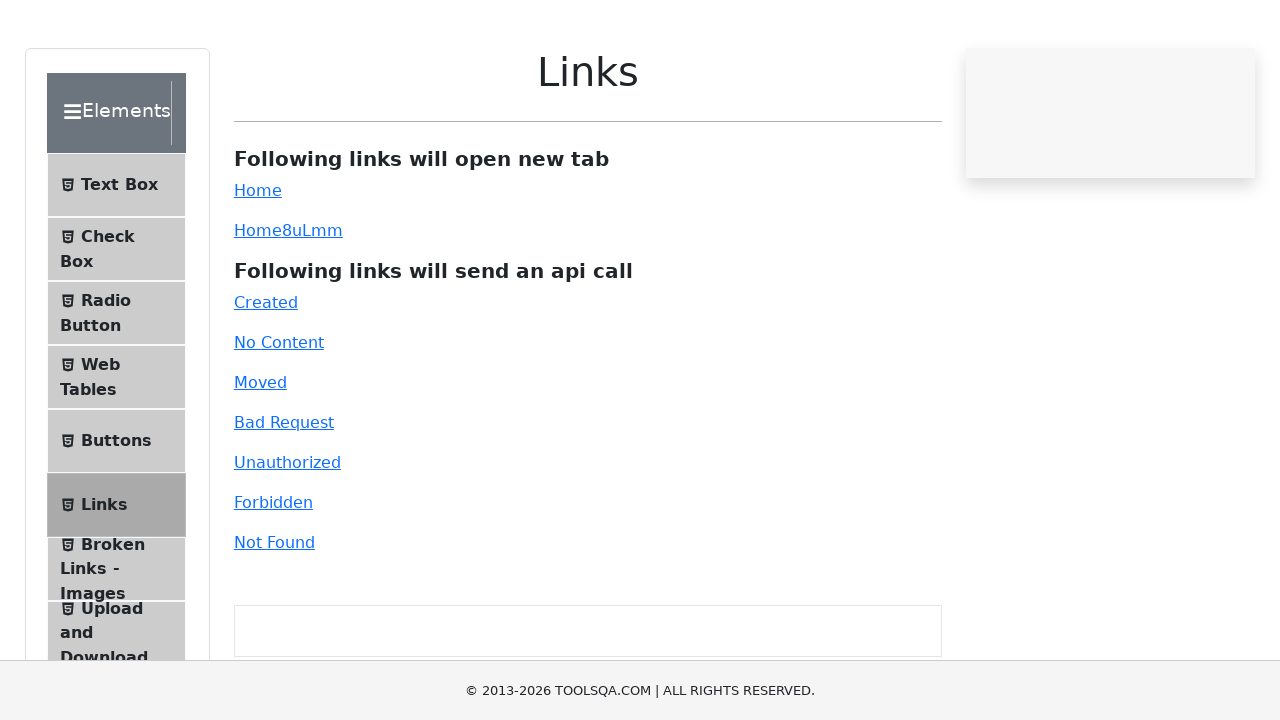

Waited for link elements to be present on the page
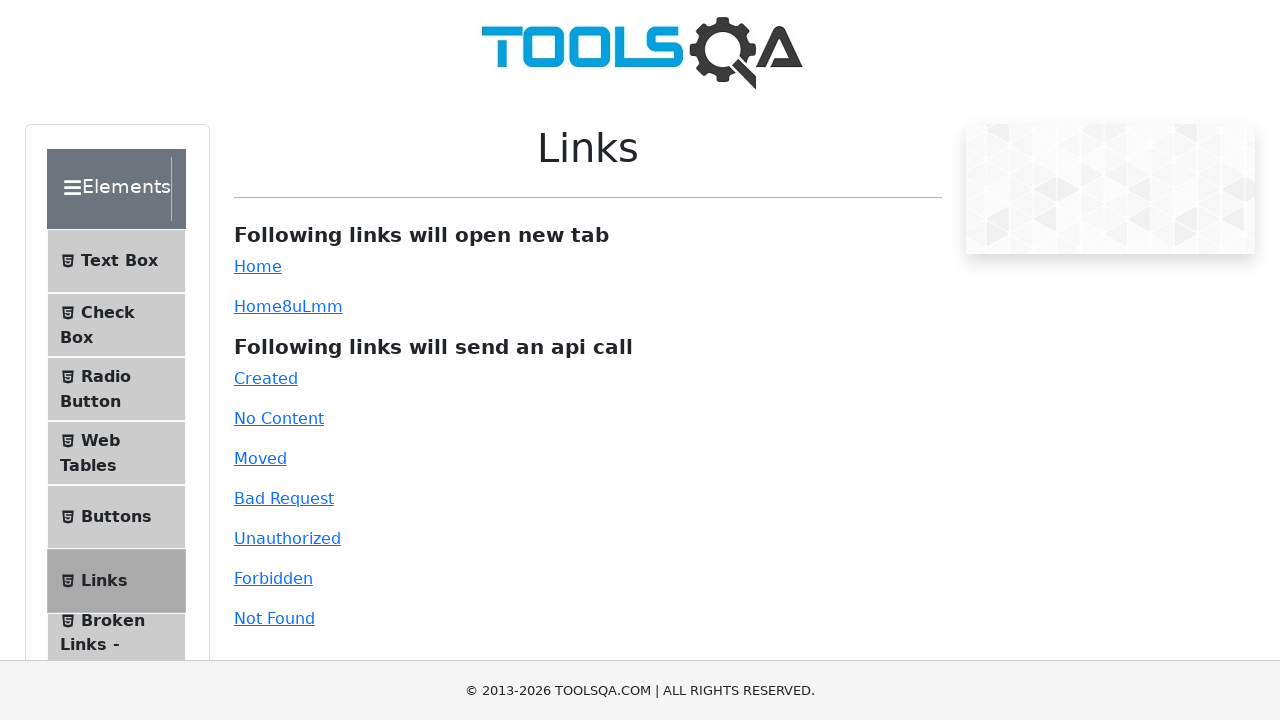

Retrieved all link elements from the page (found 43 links)
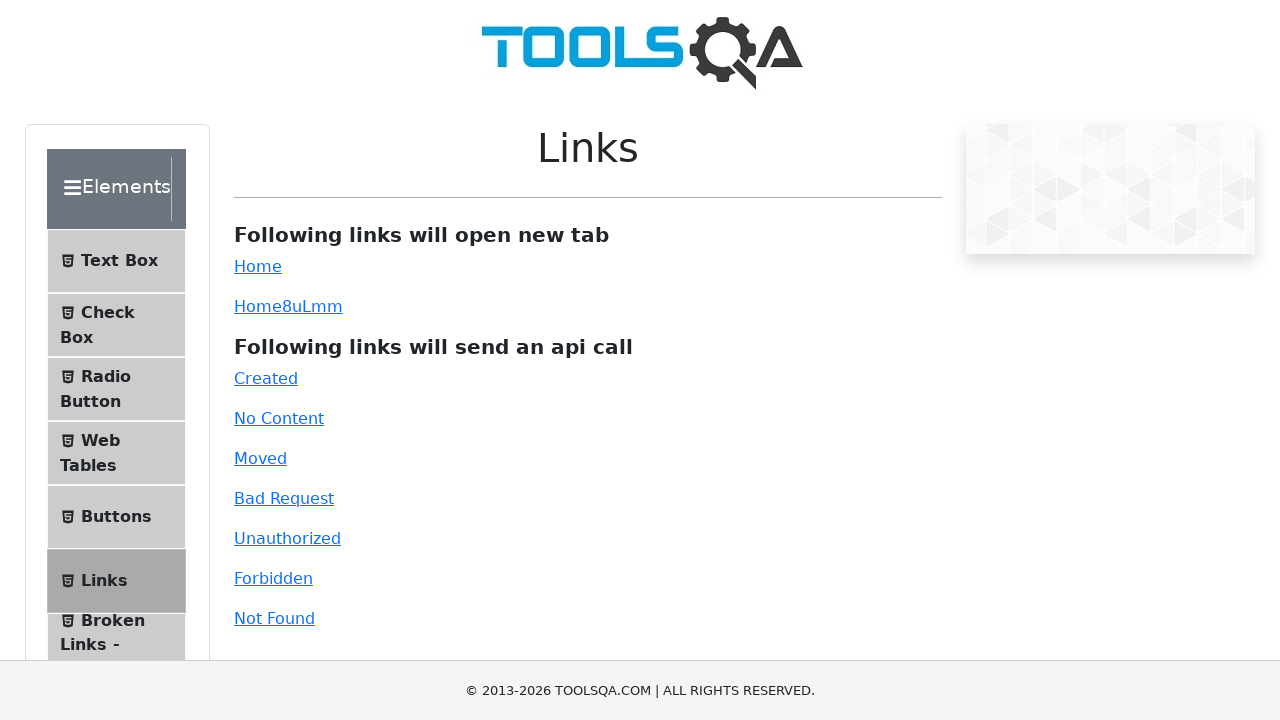

Verified that link elements are present on the page
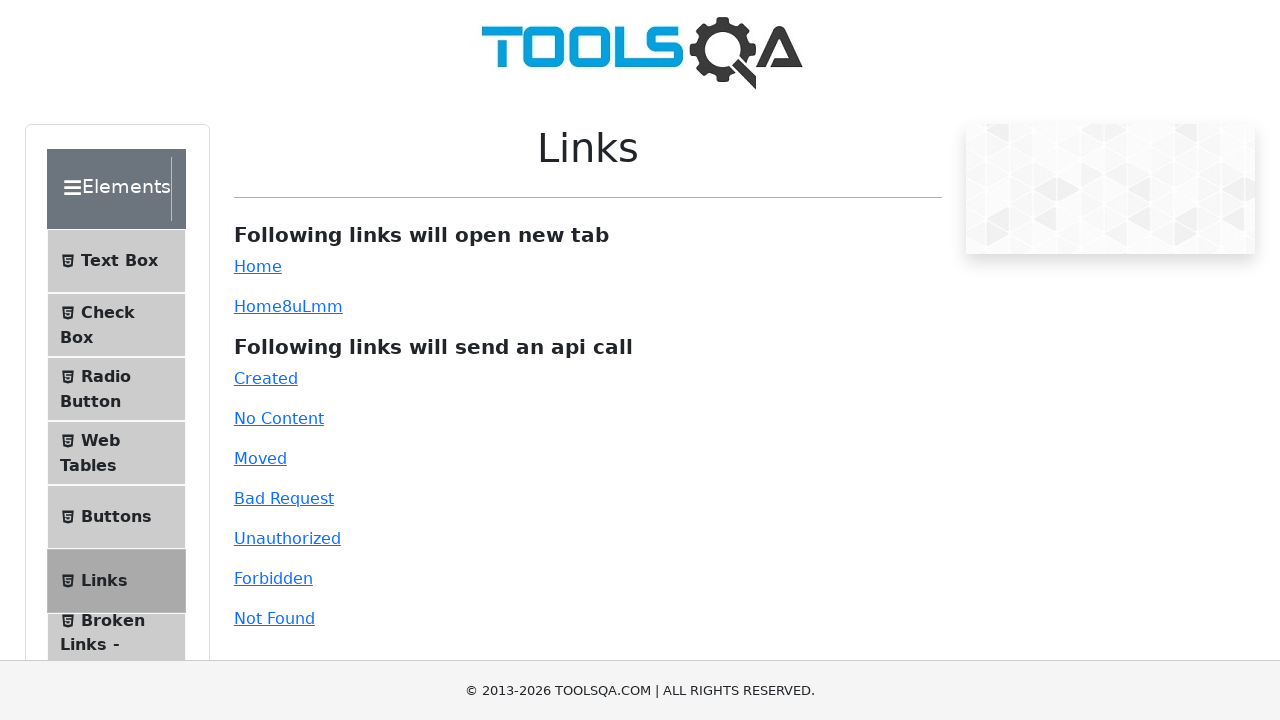

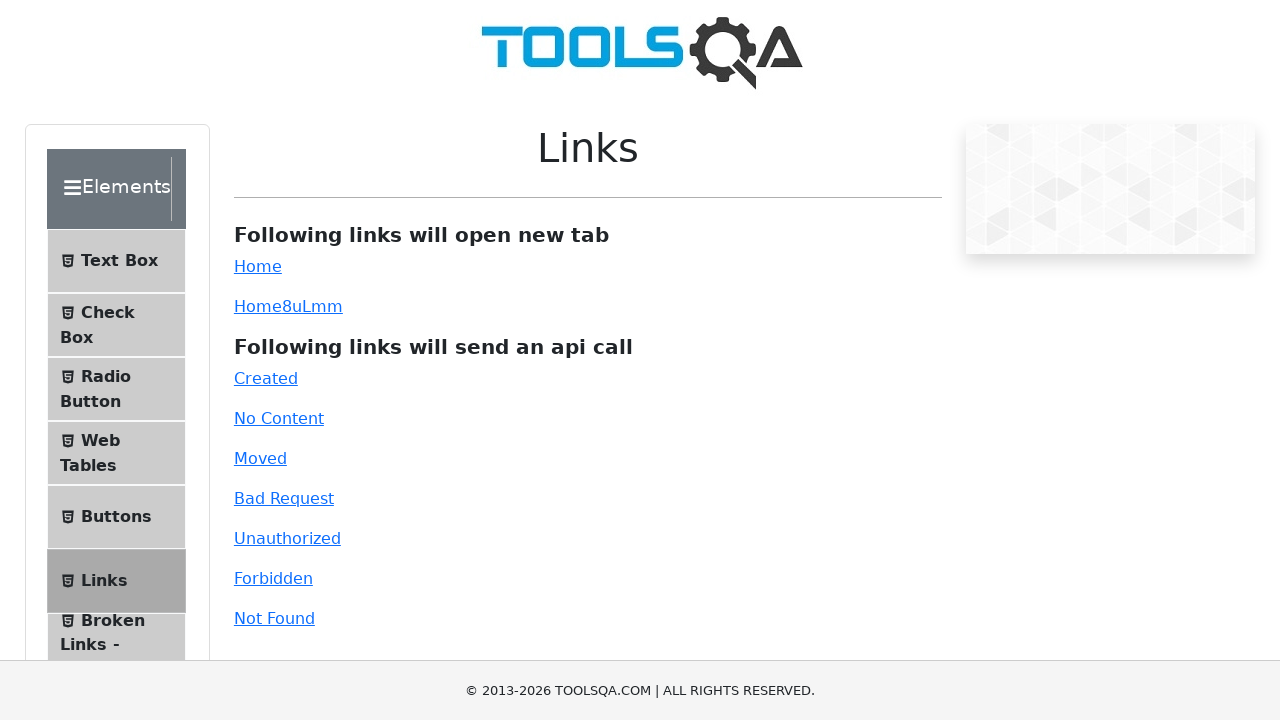